Tests filtering to display only completed todo items

Starting URL: https://demo.playwright.dev/todomvc

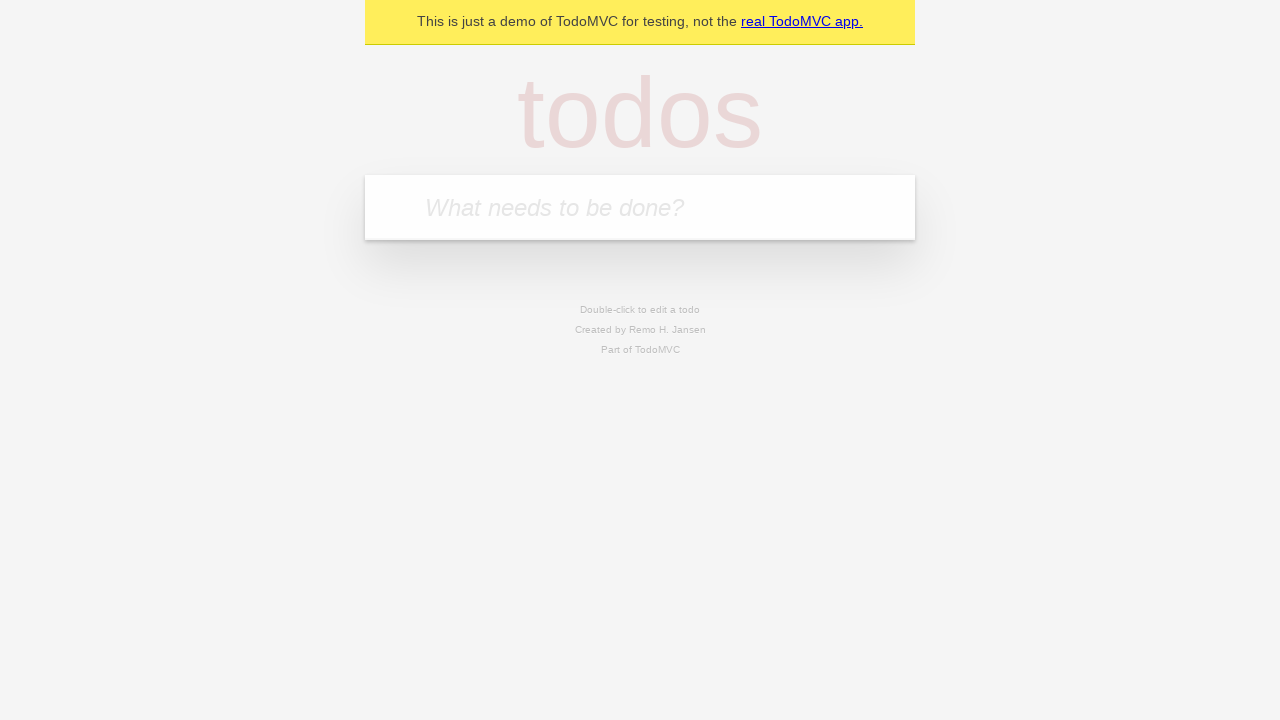

Filled todo input with 'buy some cheese' on internal:attr=[placeholder="What needs to be done?"i]
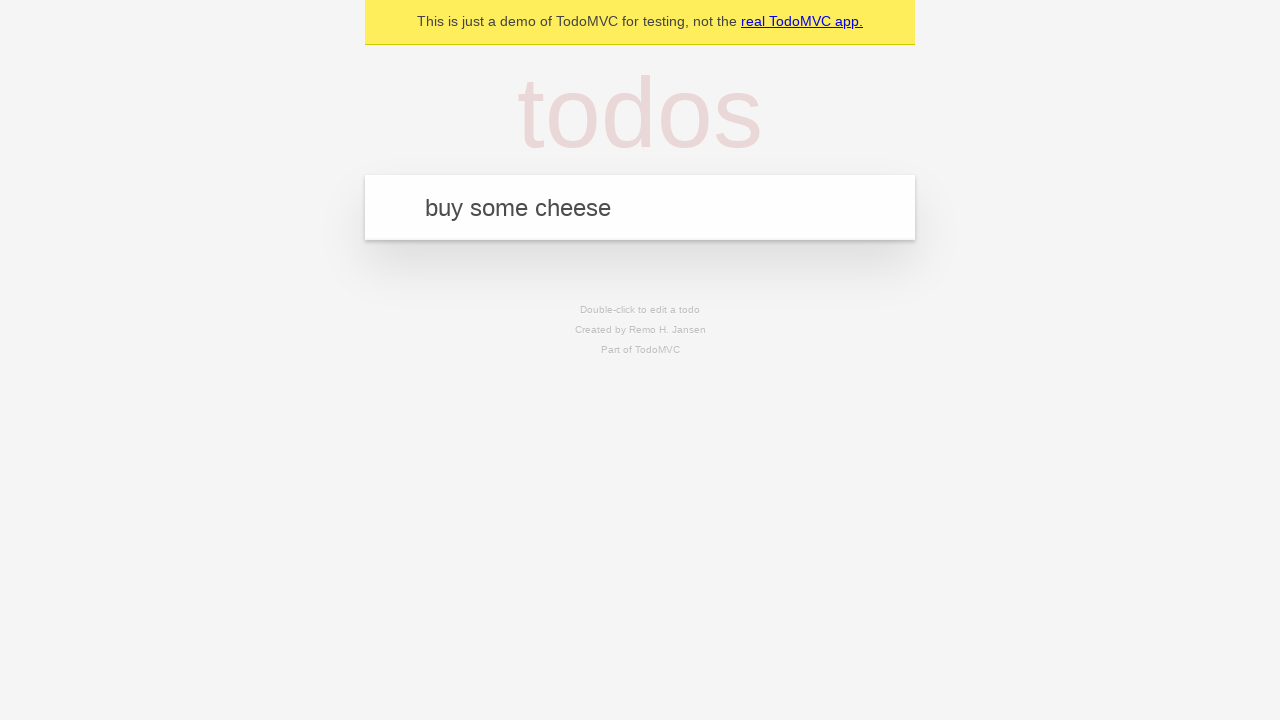

Pressed Enter to add 'buy some cheese' to todo list on internal:attr=[placeholder="What needs to be done?"i]
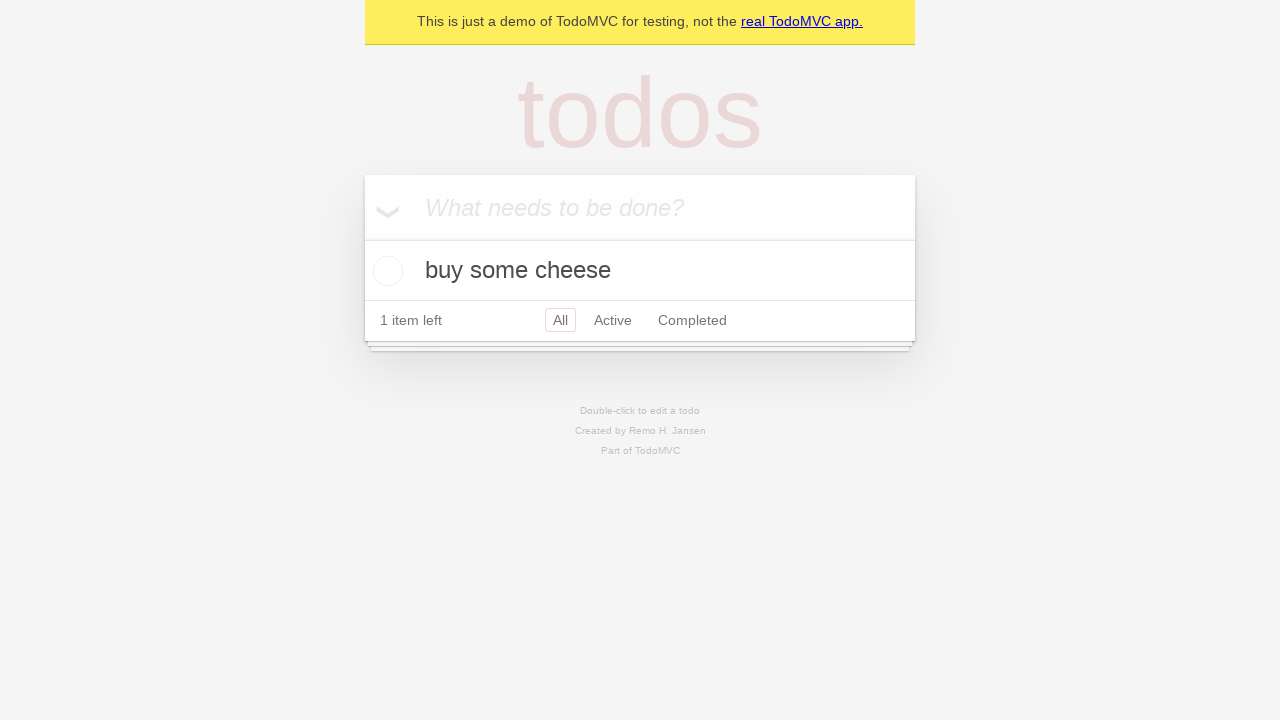

Filled todo input with 'feed the cat' on internal:attr=[placeholder="What needs to be done?"i]
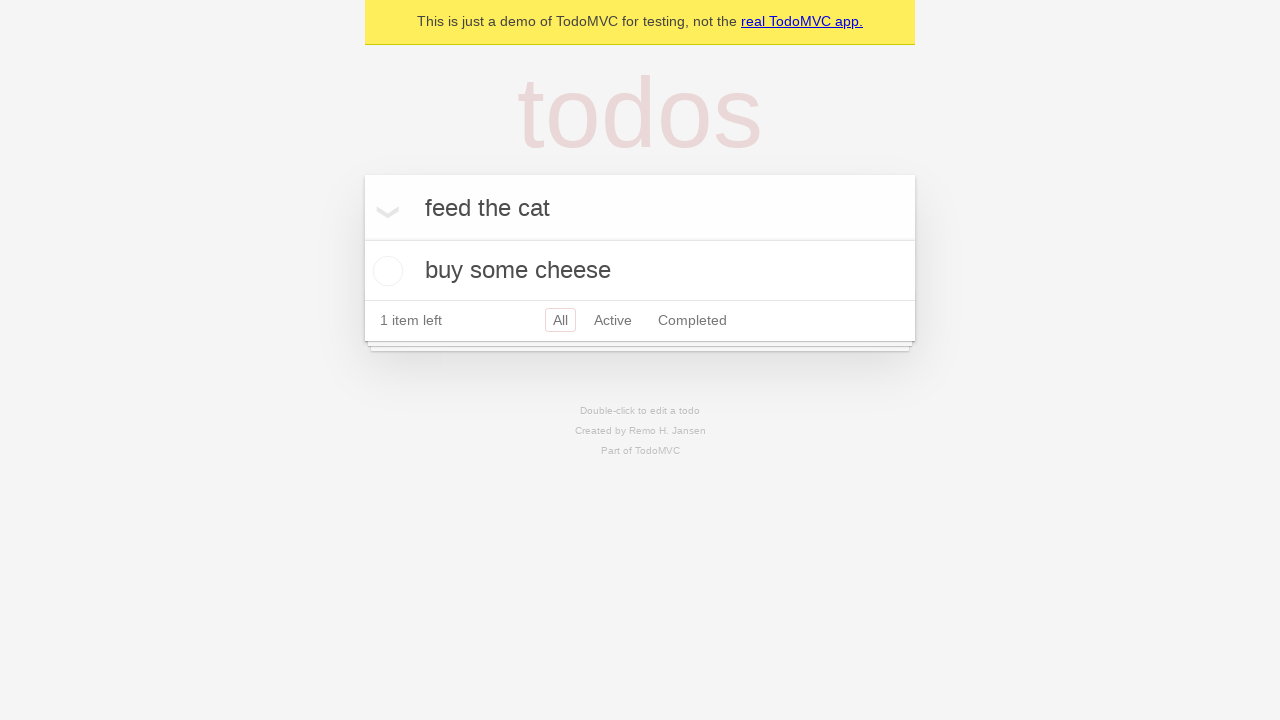

Pressed Enter to add 'feed the cat' to todo list on internal:attr=[placeholder="What needs to be done?"i]
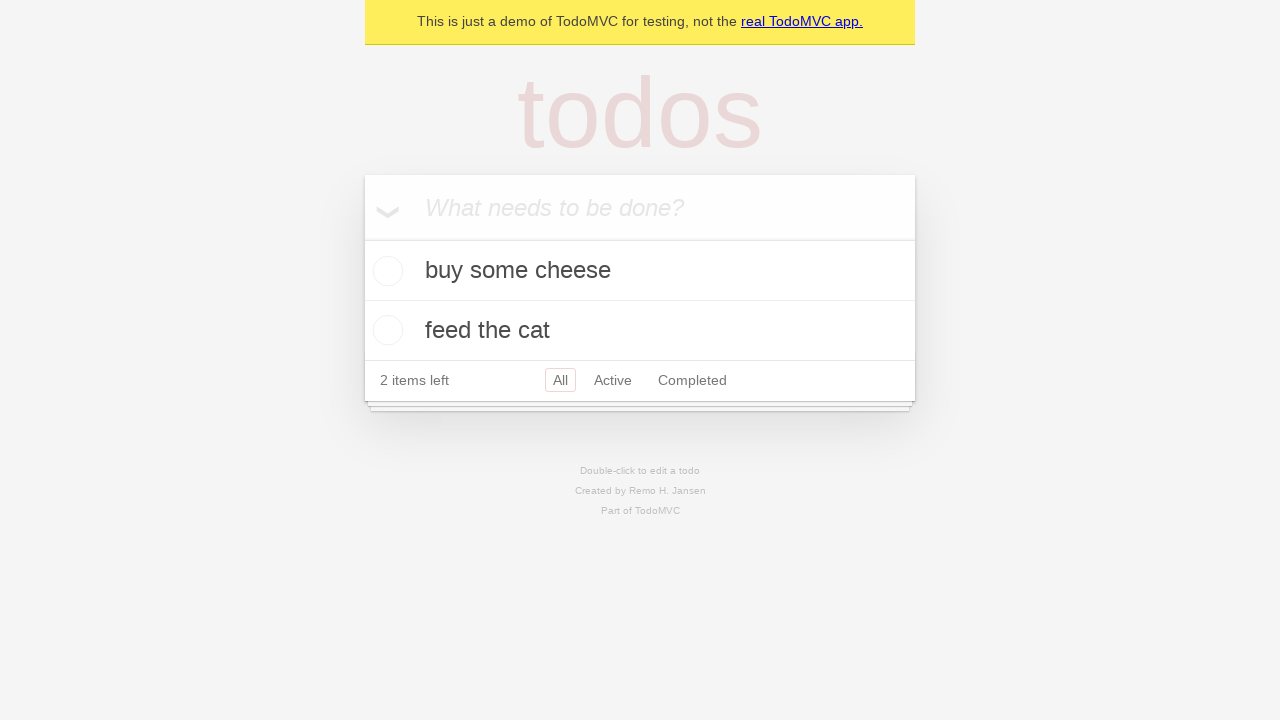

Filled todo input with 'book a doctors appointment' on internal:attr=[placeholder="What needs to be done?"i]
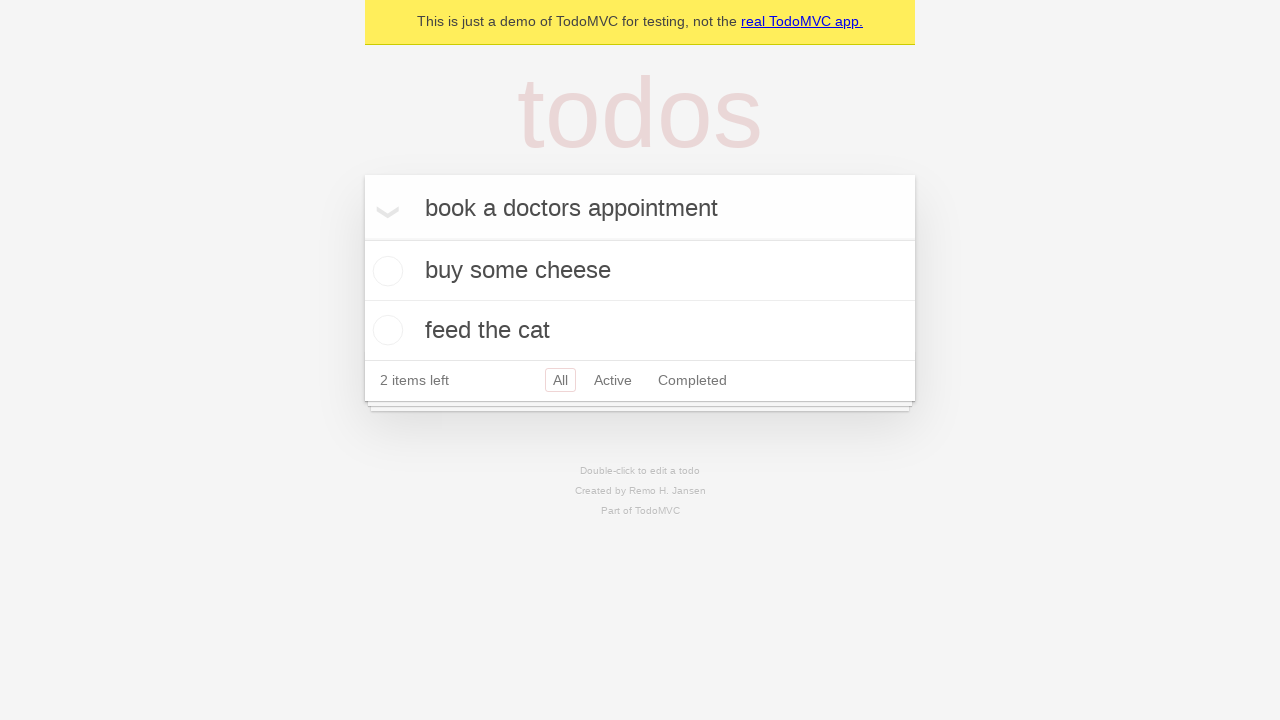

Pressed Enter to add 'book a doctors appointment' to todo list on internal:attr=[placeholder="What needs to be done?"i]
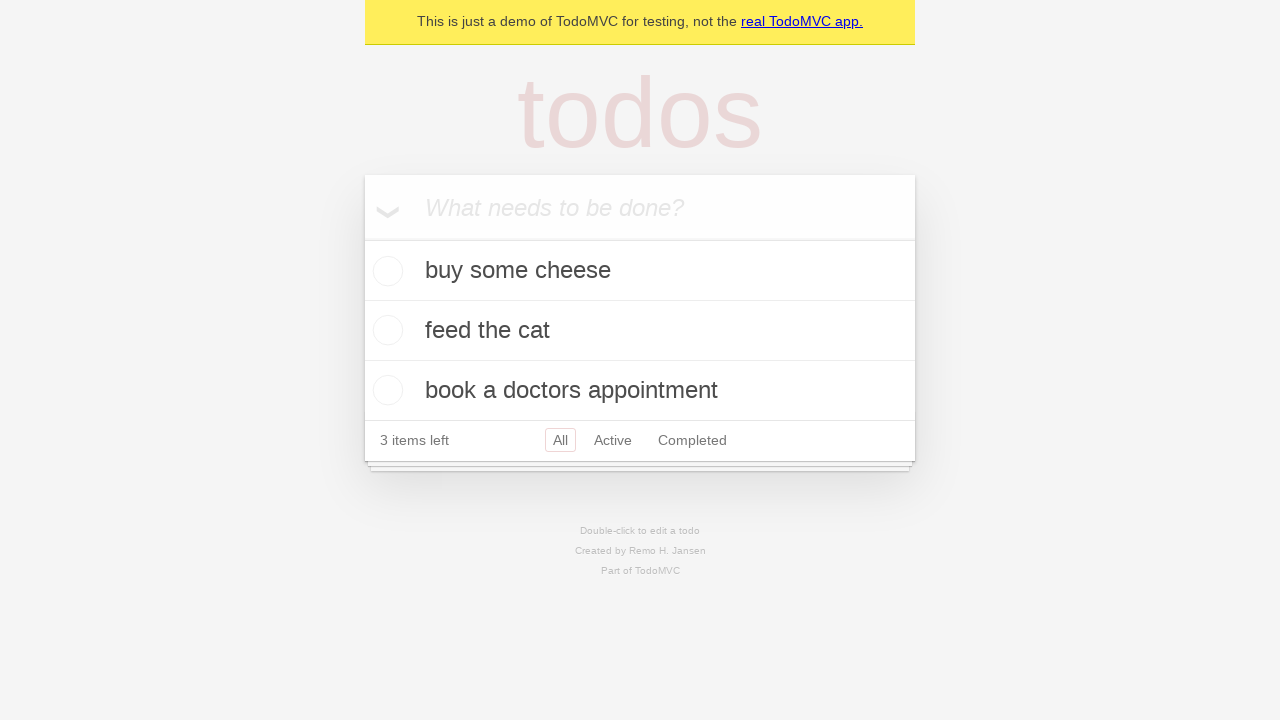

Checked the second todo item as completed at (385, 330) on internal:testid=[data-testid="todo-item"s] >> nth=1 >> internal:role=checkbox
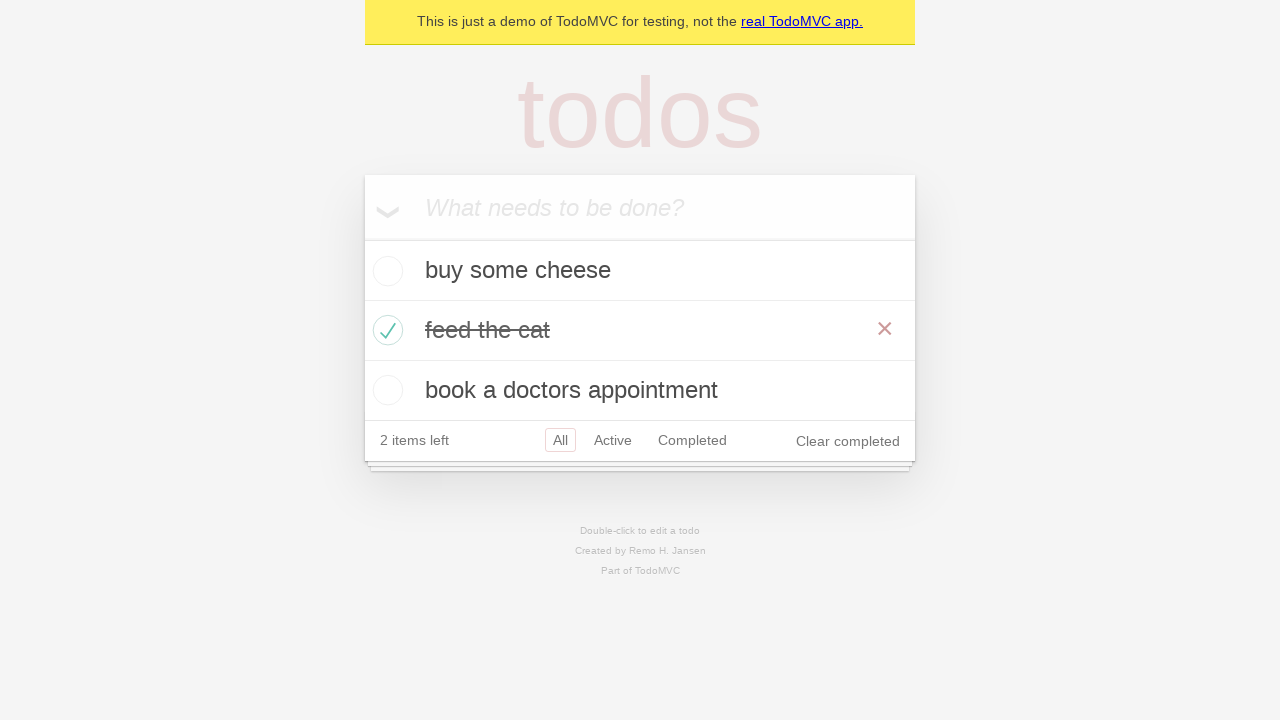

Clicked on Completed filter to display only completed items at (692, 440) on internal:role=link[name="Completed"i]
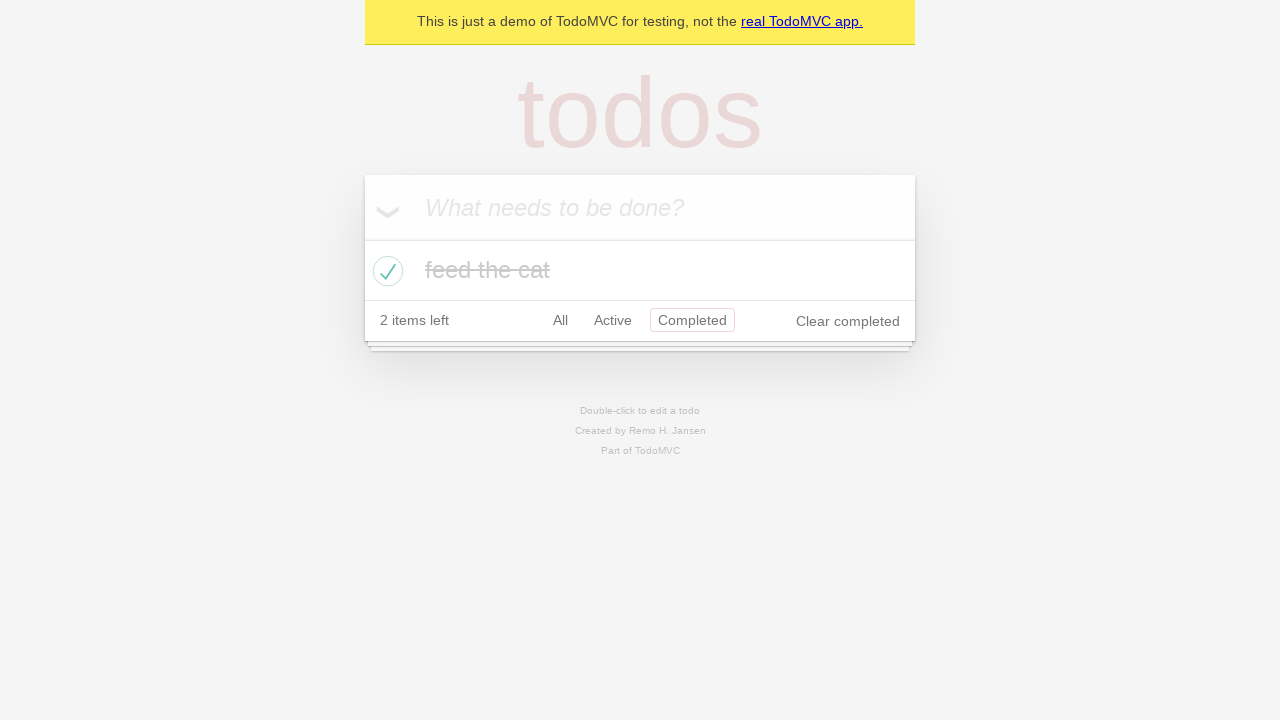

Verified that completed todo items are displayed
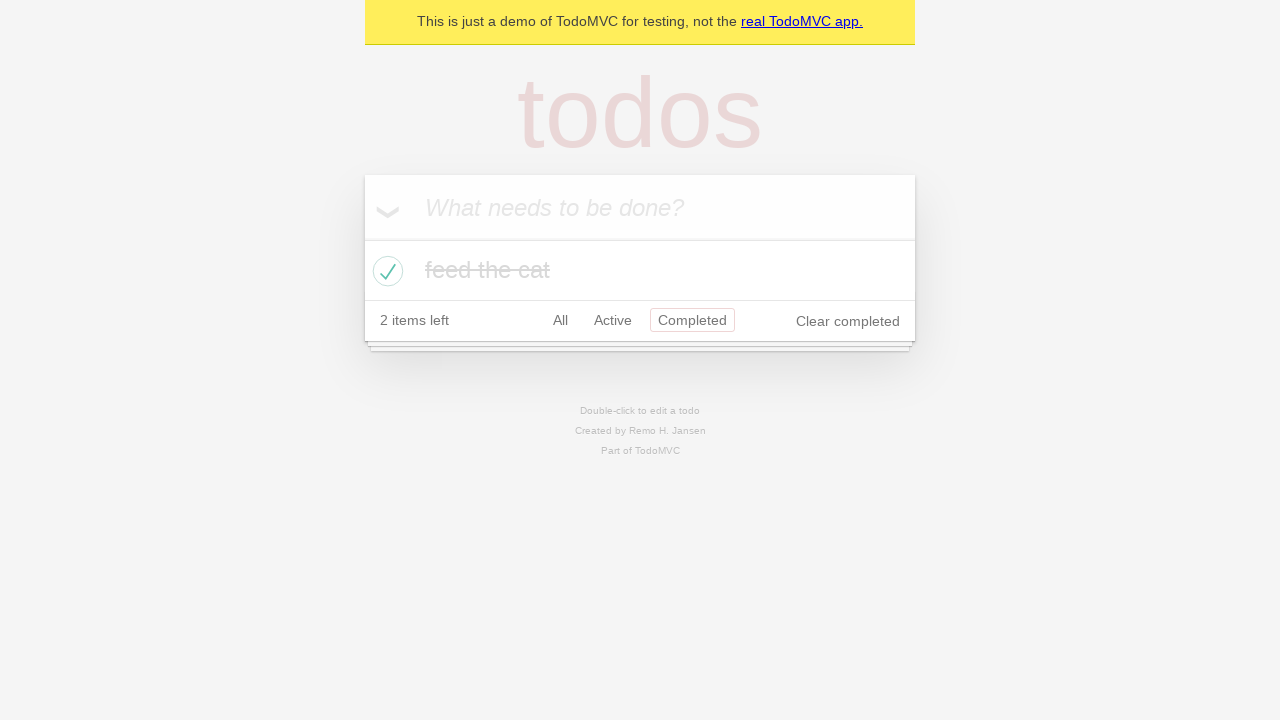

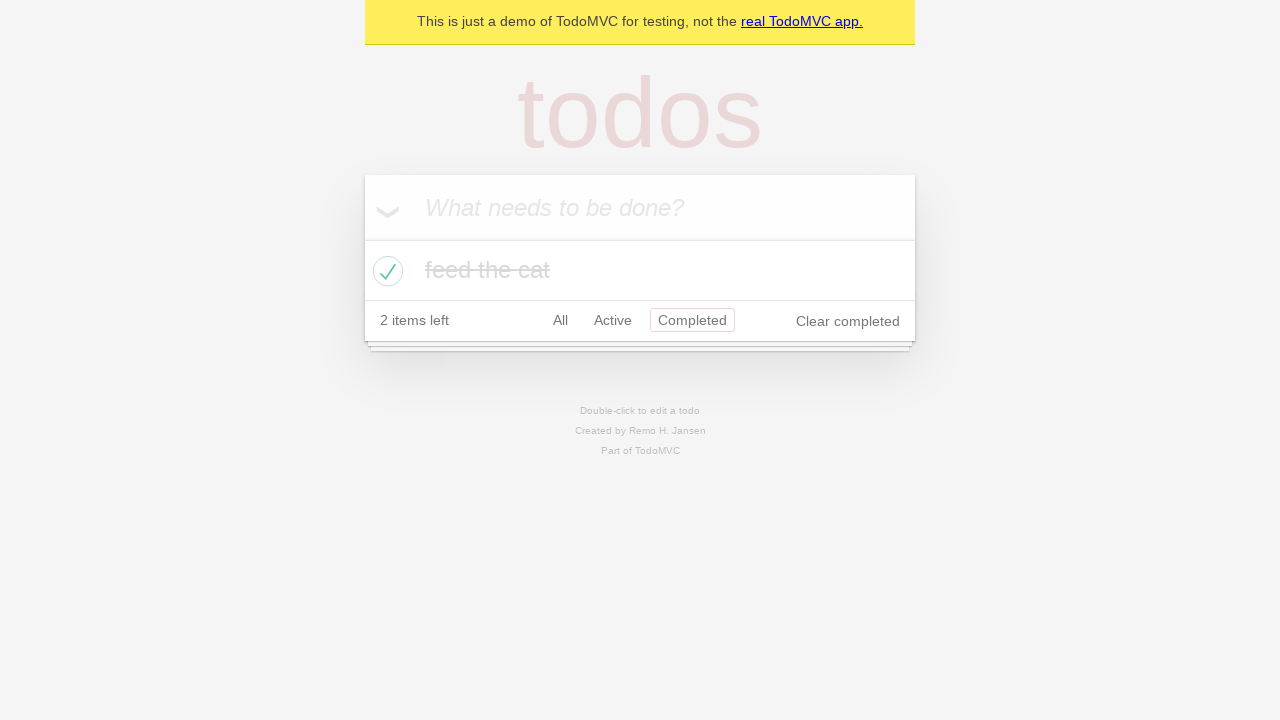